Navigates to Walmart homepage and verifies the page loads

Starting URL: https://www.walmart.com

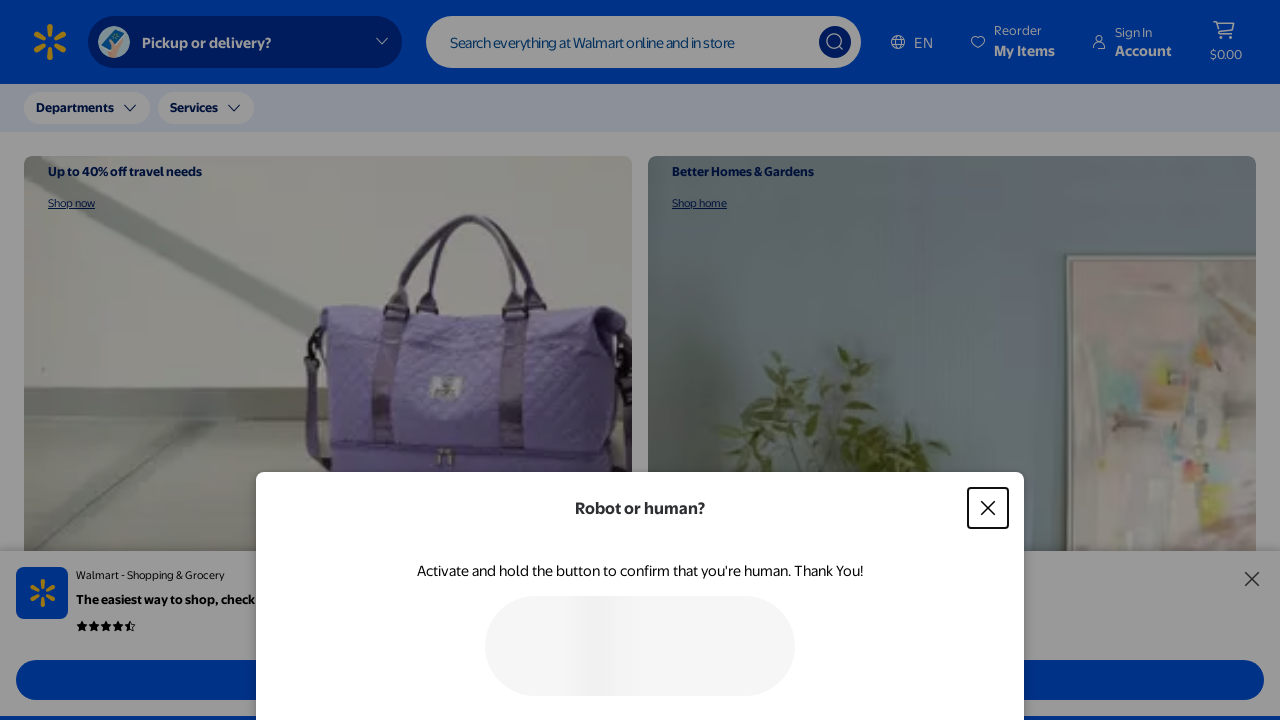

Walmart homepage loaded - DOM content ready
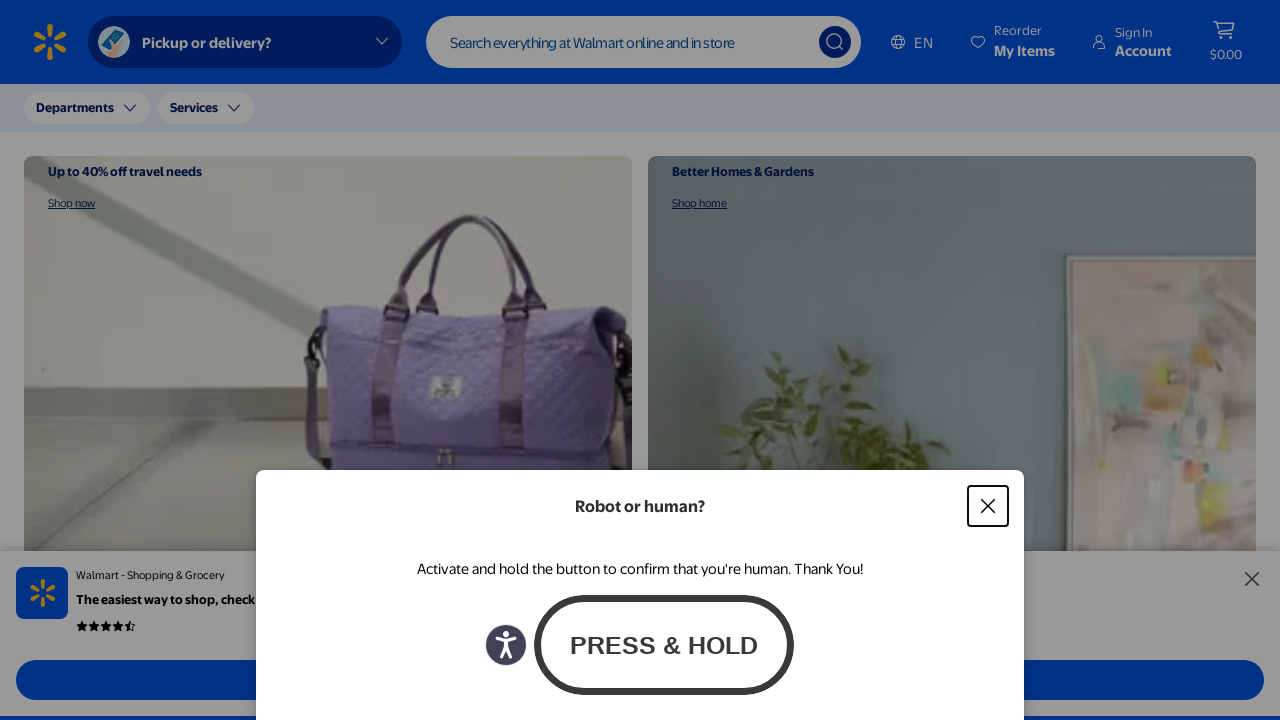

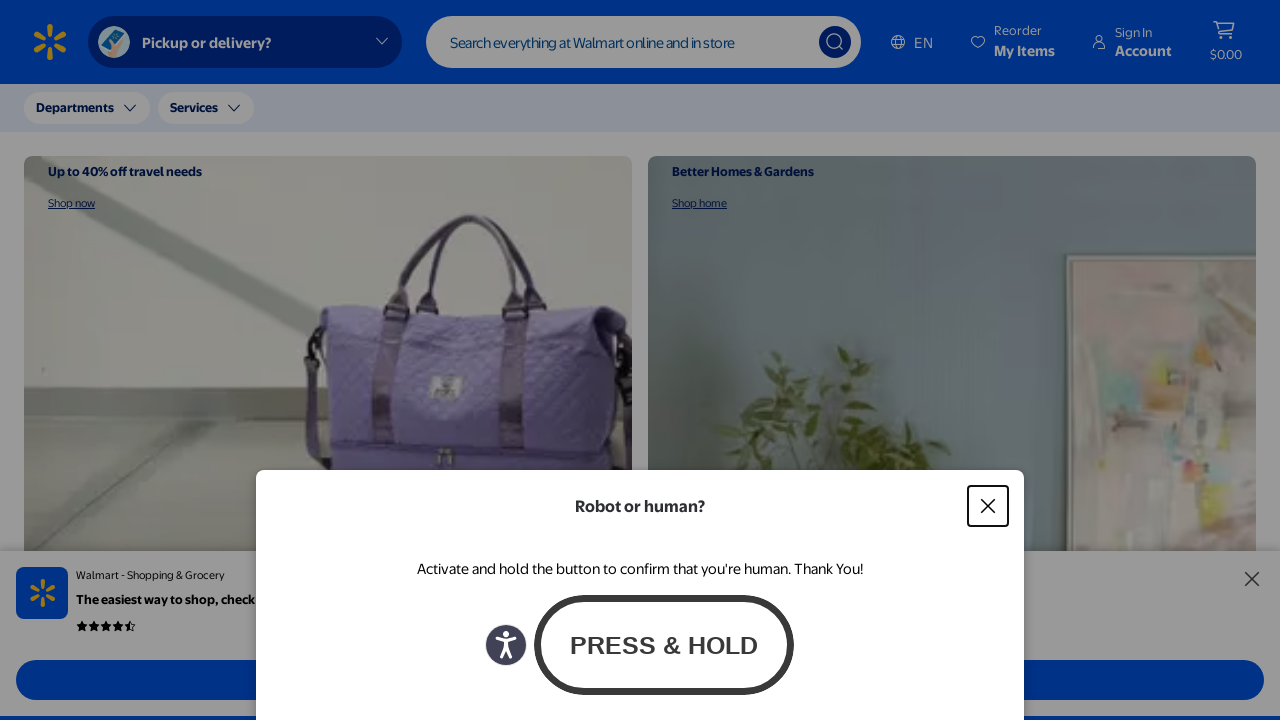